Tests dynamic loading by clicking start button and waiting for content to appear

Starting URL: https://the-internet.herokuapp.com/dynamic_loading/2

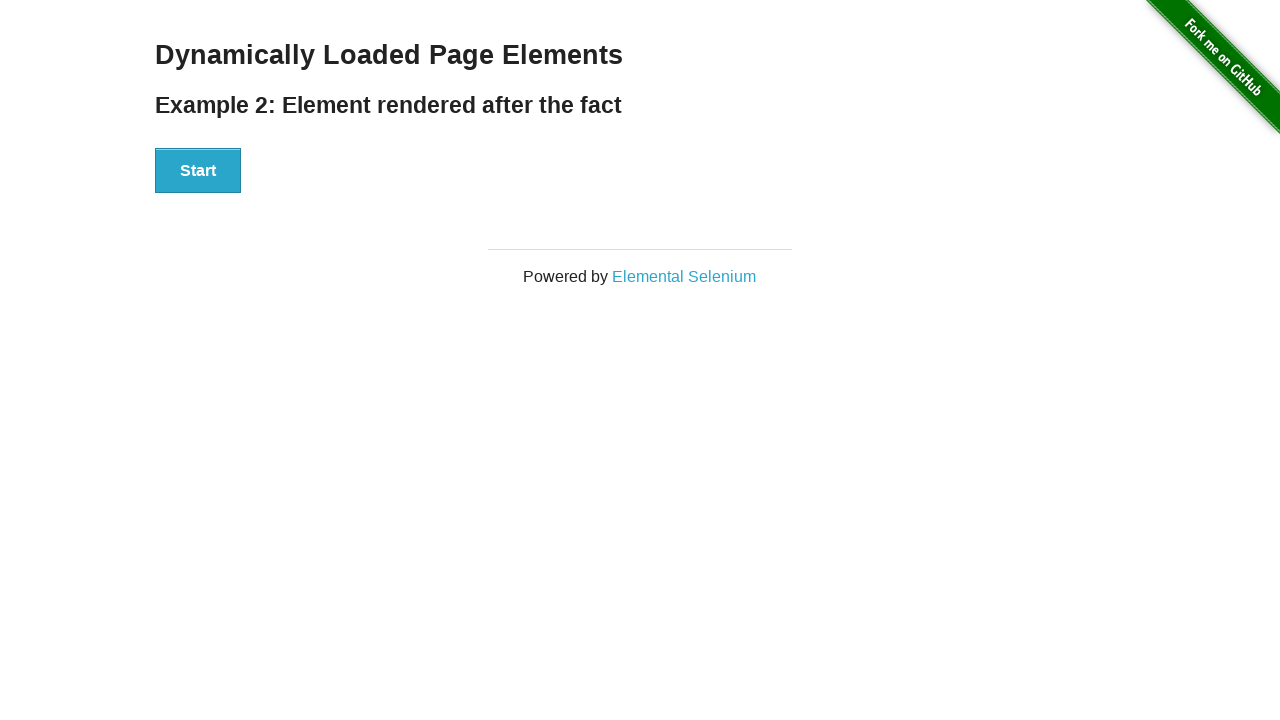

Clicked Start button to initiate dynamic loading at (198, 171) on xpath=//button[text()='Start']
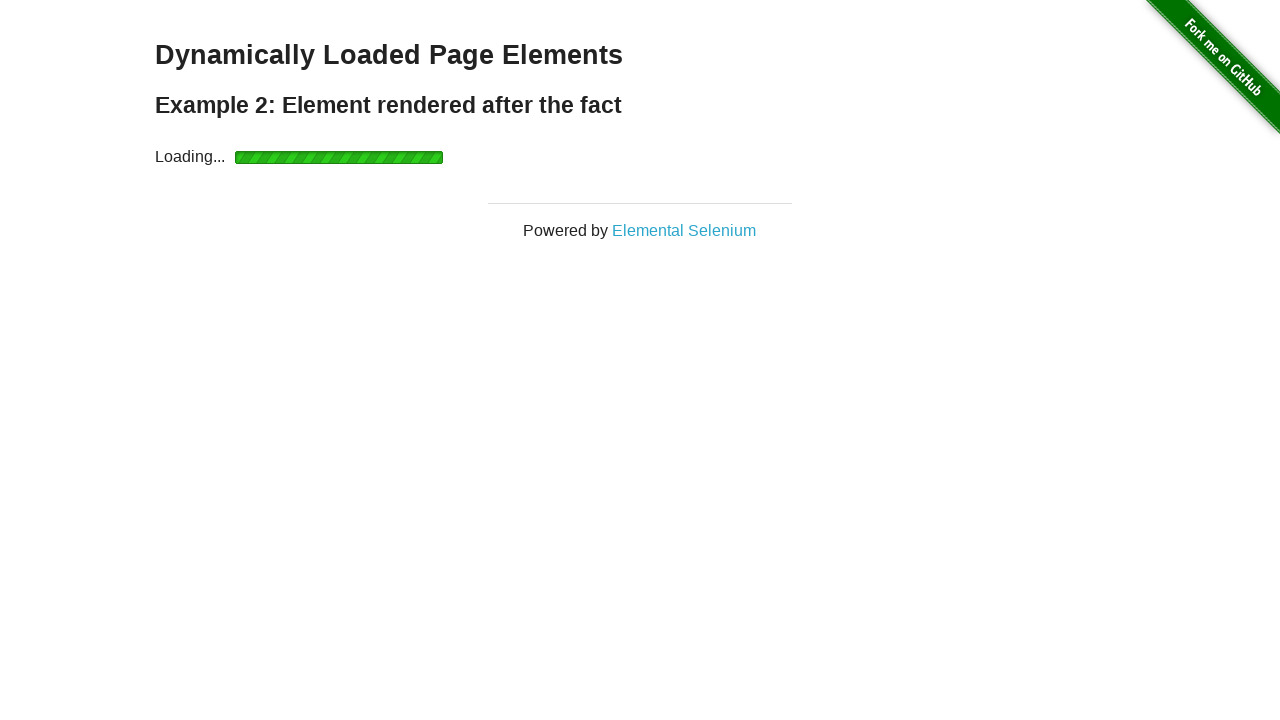

Waited for finish element to become visible
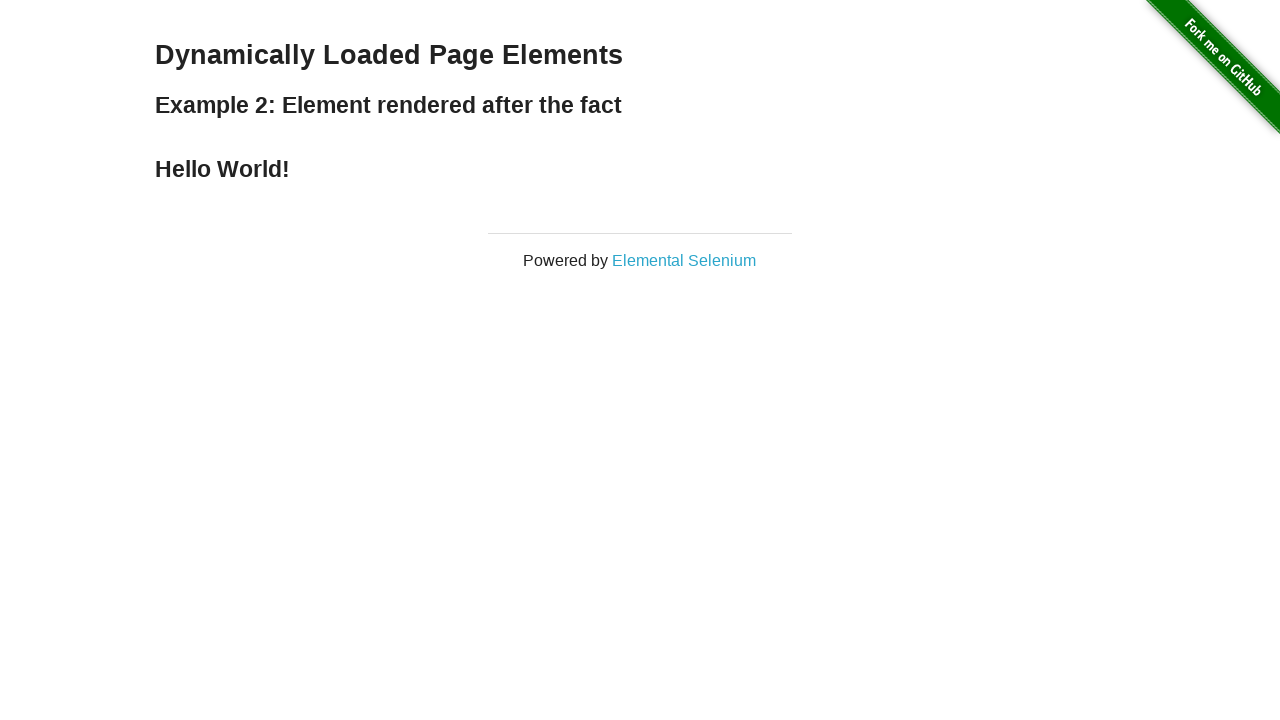

Verified 'Hello World!' text is present in finish element
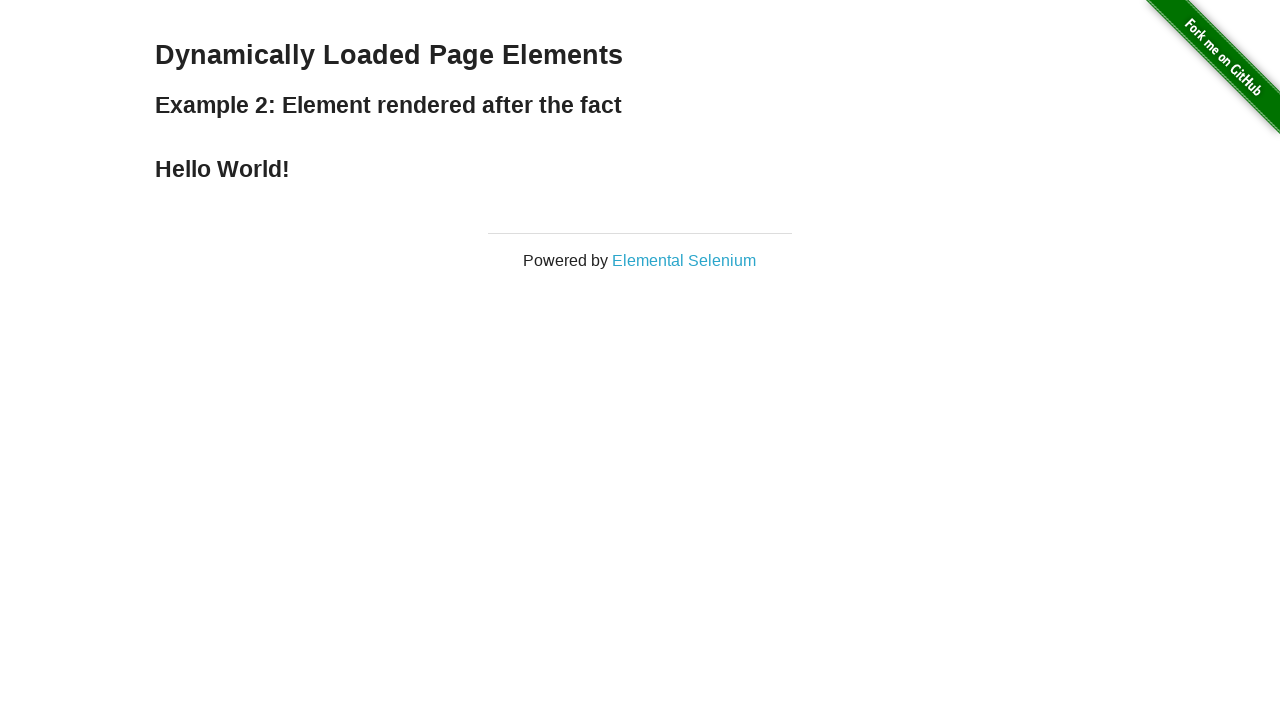

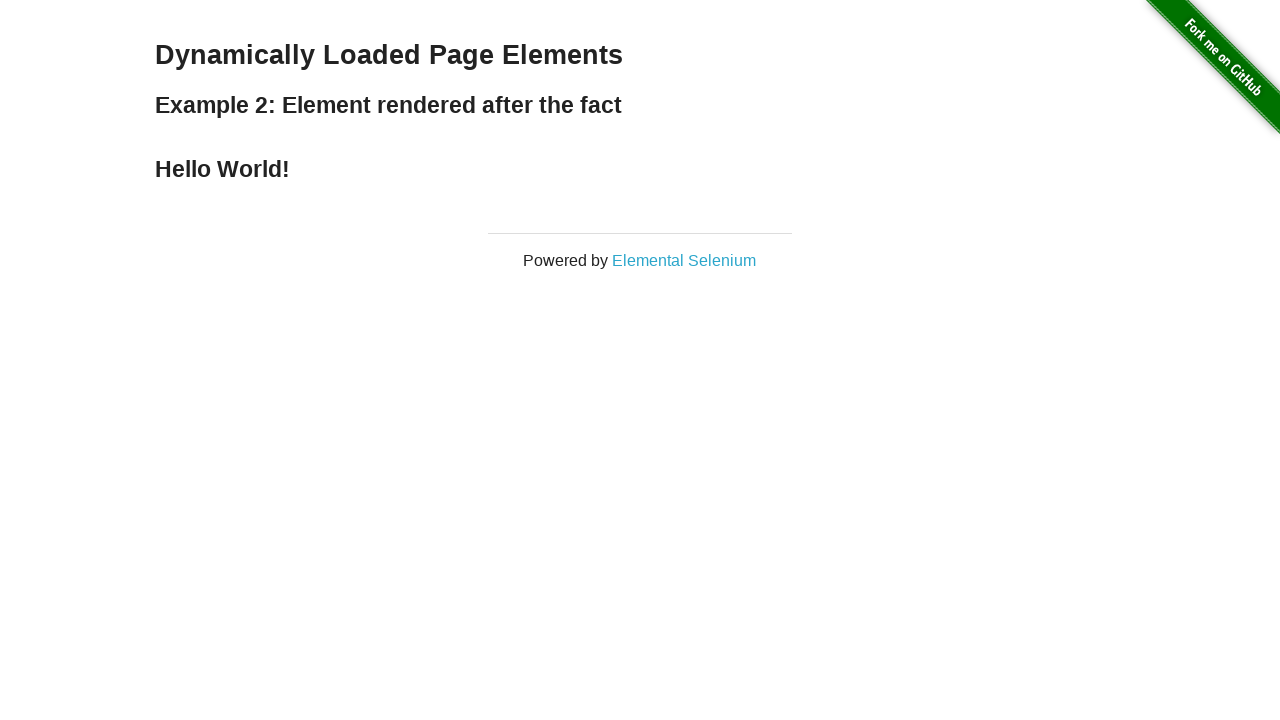